Tests selecting multiple tickets by adding "John Egbert Live" (1 ticket), then "The State of Affairs" (3 tickets), and completing checkout.

Starting URL: https://globoticket-frontend-dpfbe7hxa6d2bdab.westeurope-01.azurewebsites.net/

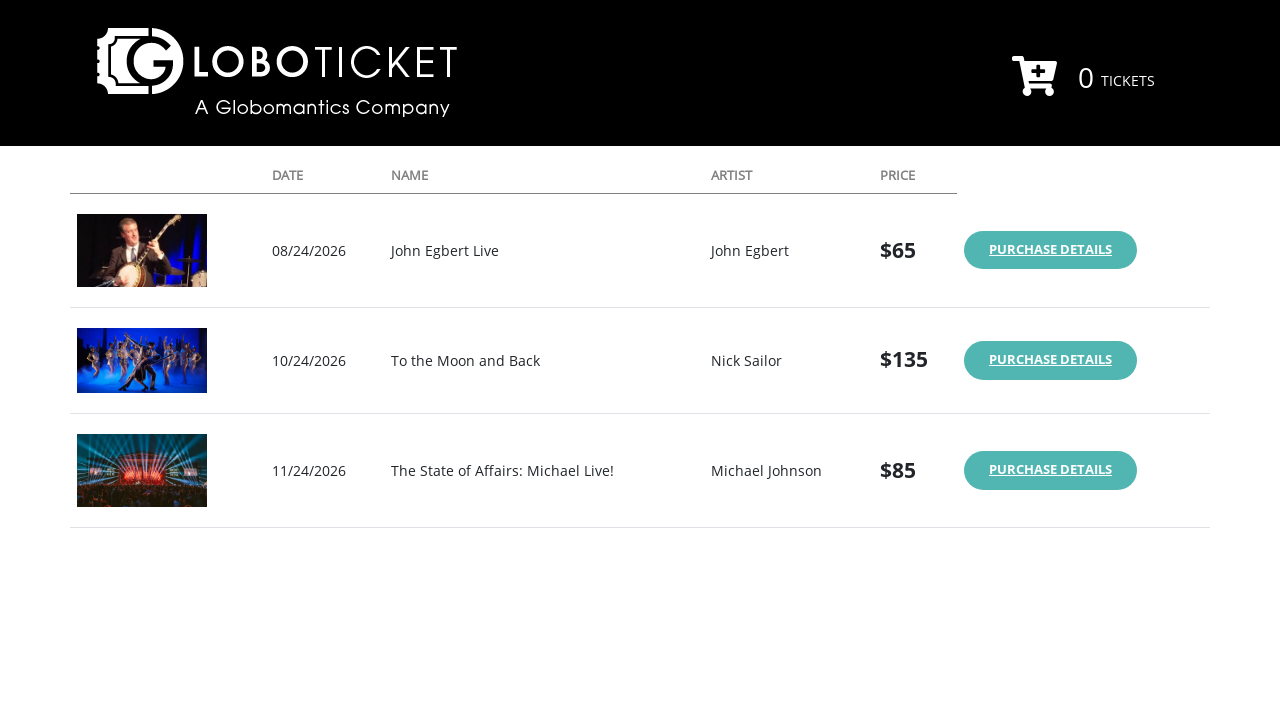

Clicked on 'John Egbert Live' event link at (1051, 250) on internal:role=row[name="John Egbert Live"i] >> internal:role=link
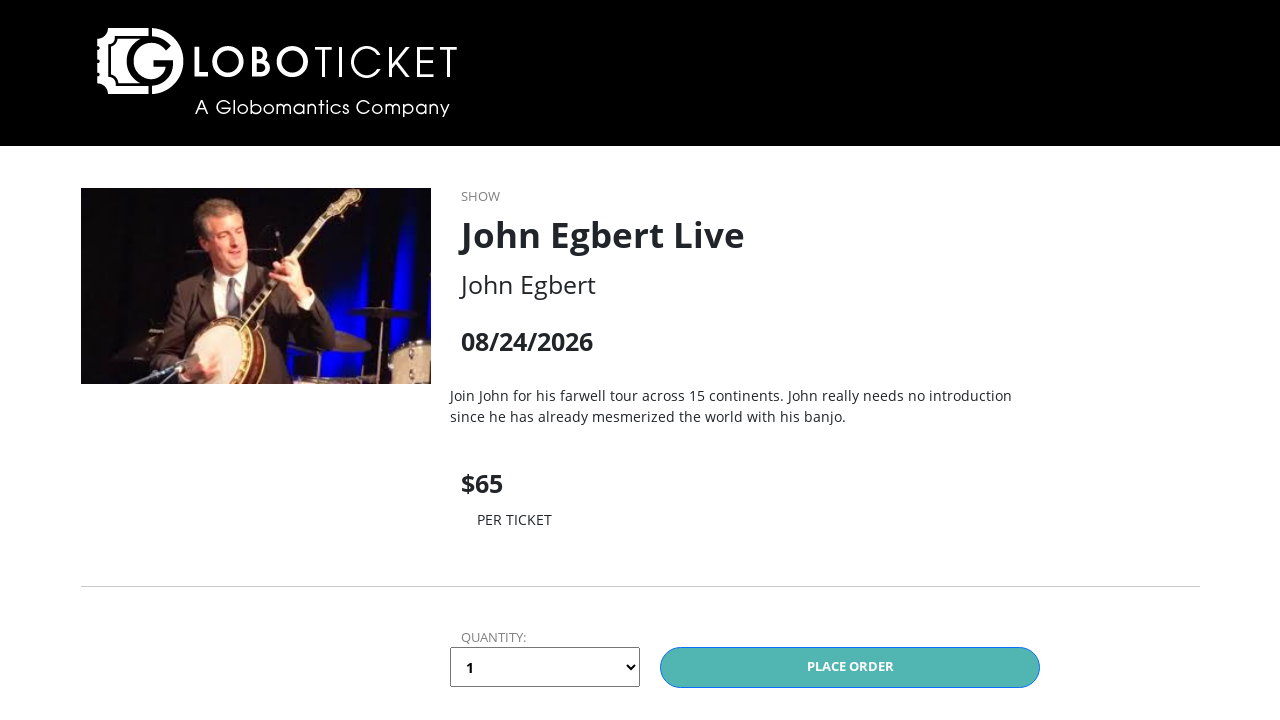

Selected 1 ticket for 'John Egbert Live' on internal:role=combobox
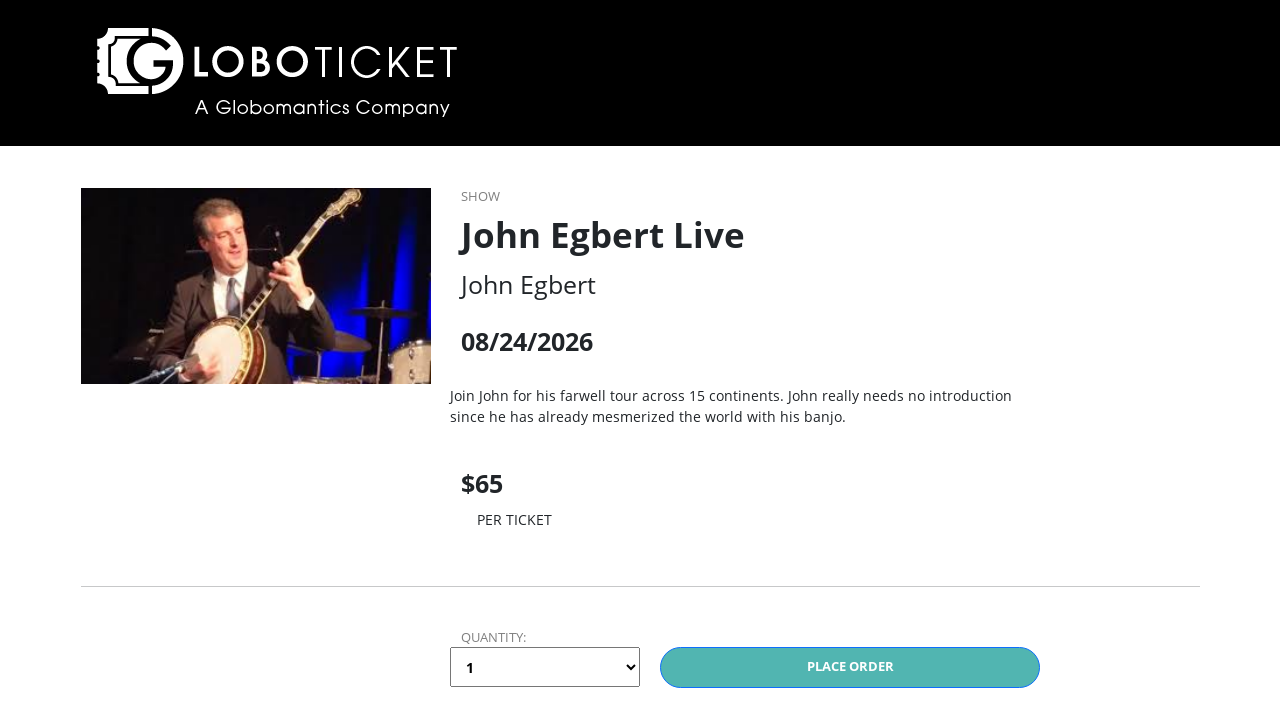

Clicked 'PLACE ORDER' button for 'John Egbert Live' at (850, 668) on internal:role=button[name="PLACE ORDER"i]
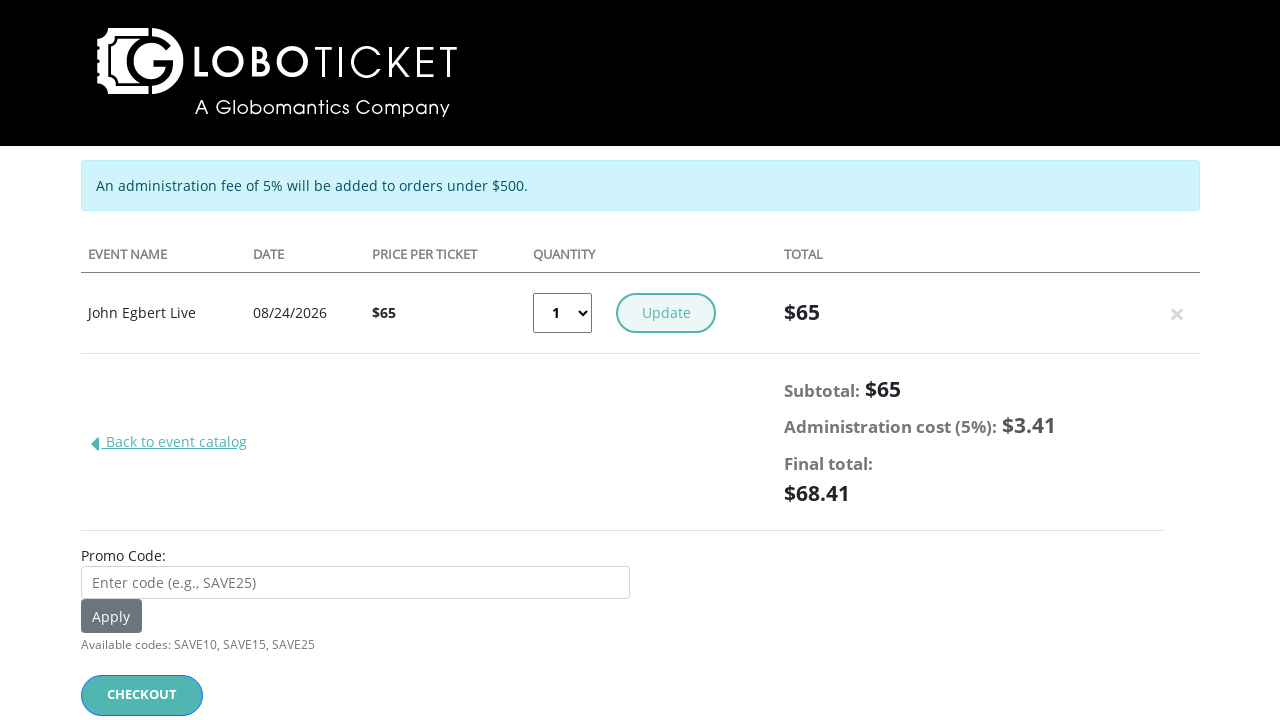

Navigated back to event catalog at (94, 444) on internal:role=link[name="Back to event catalog"i]
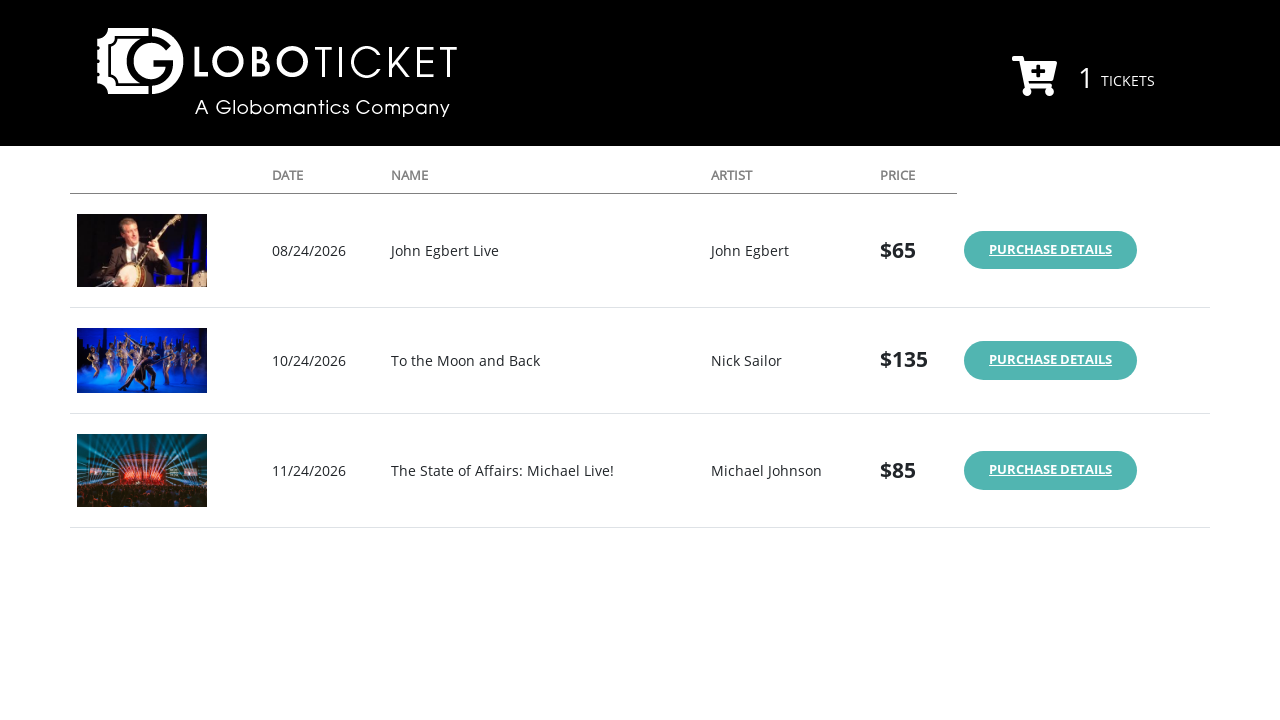

Clicked on 'The State of Affairs' event link at (1051, 470) on internal:role=row[name="The State of Affairs"i] >> internal:role=link
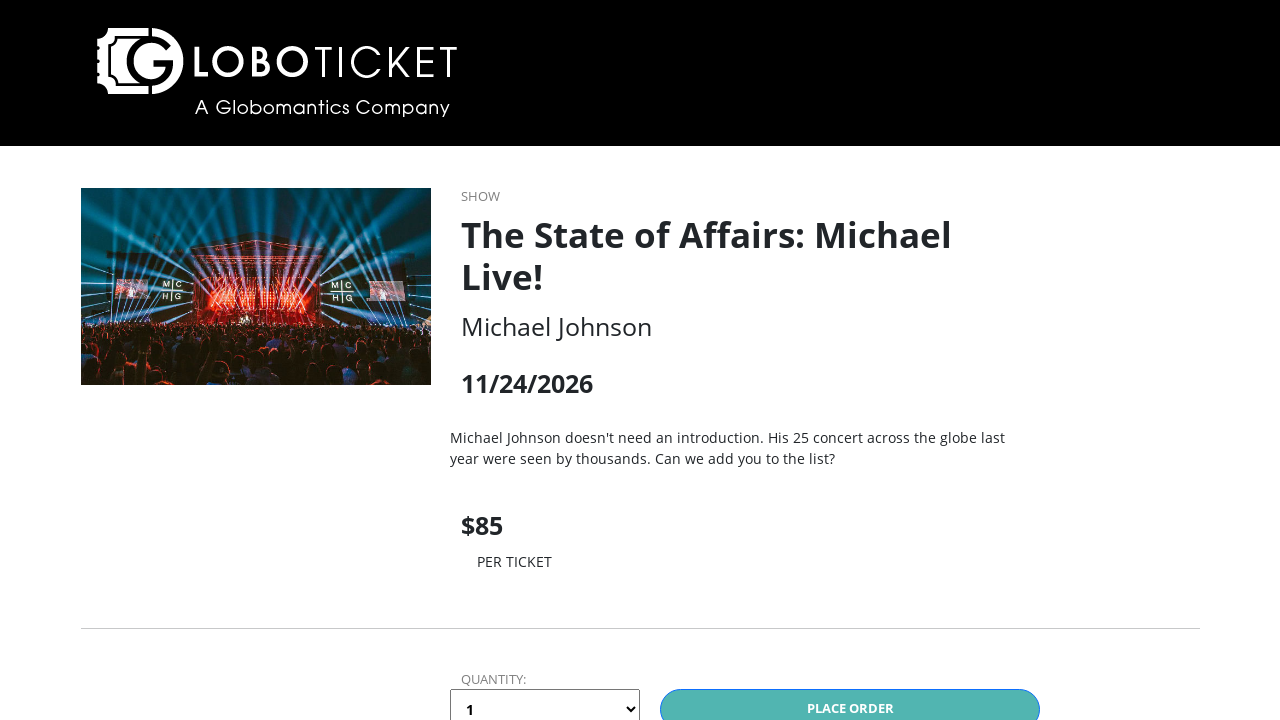

Selected 3 tickets for 'The State of Affairs' on internal:role=combobox
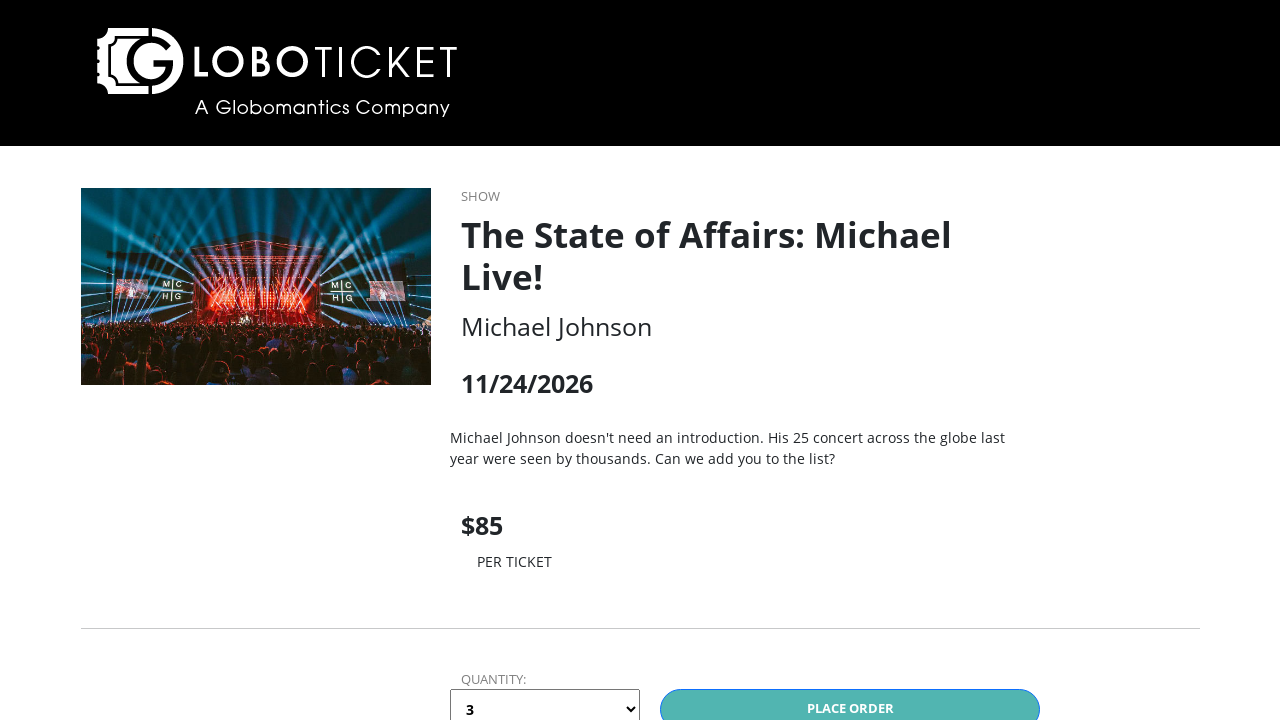

Clicked 'PLACE ORDER' button for 'The State of Affairs' at (850, 700) on internal:role=button[name="PLACE ORDER"i]
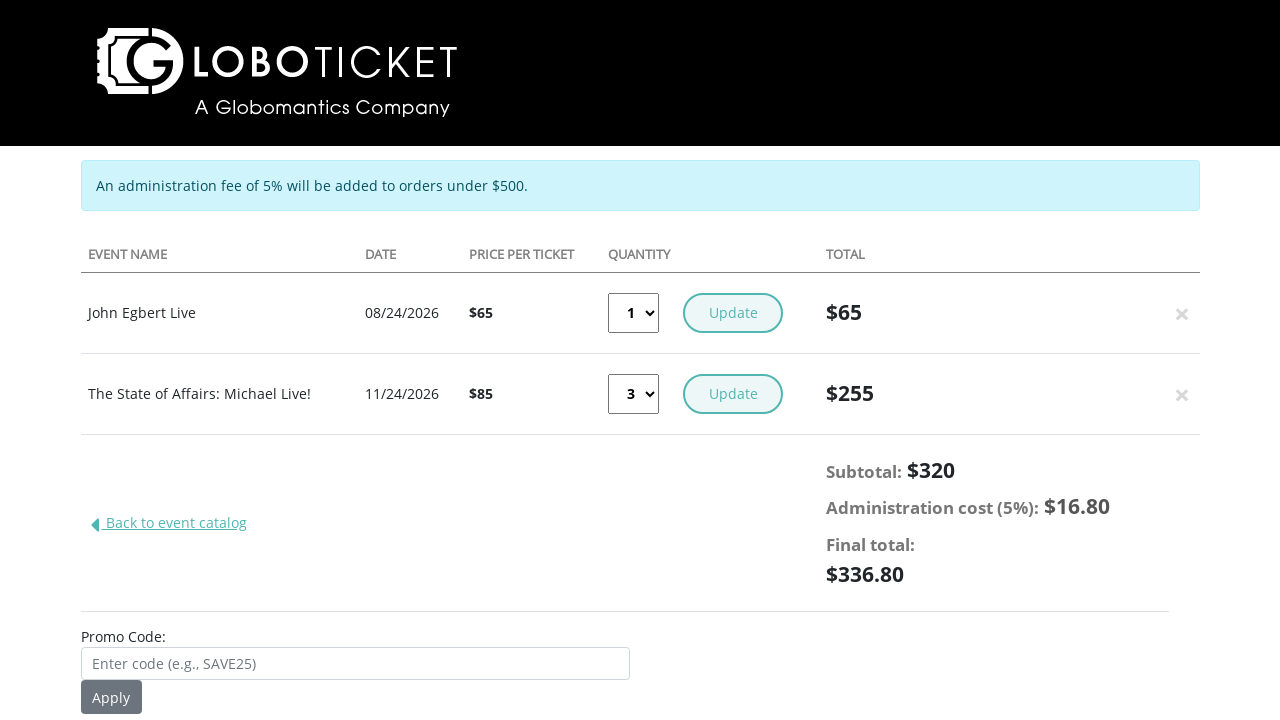

Navigated to checkout page at (142, 686) on internal:role=link[name="CHECKOUT"i]
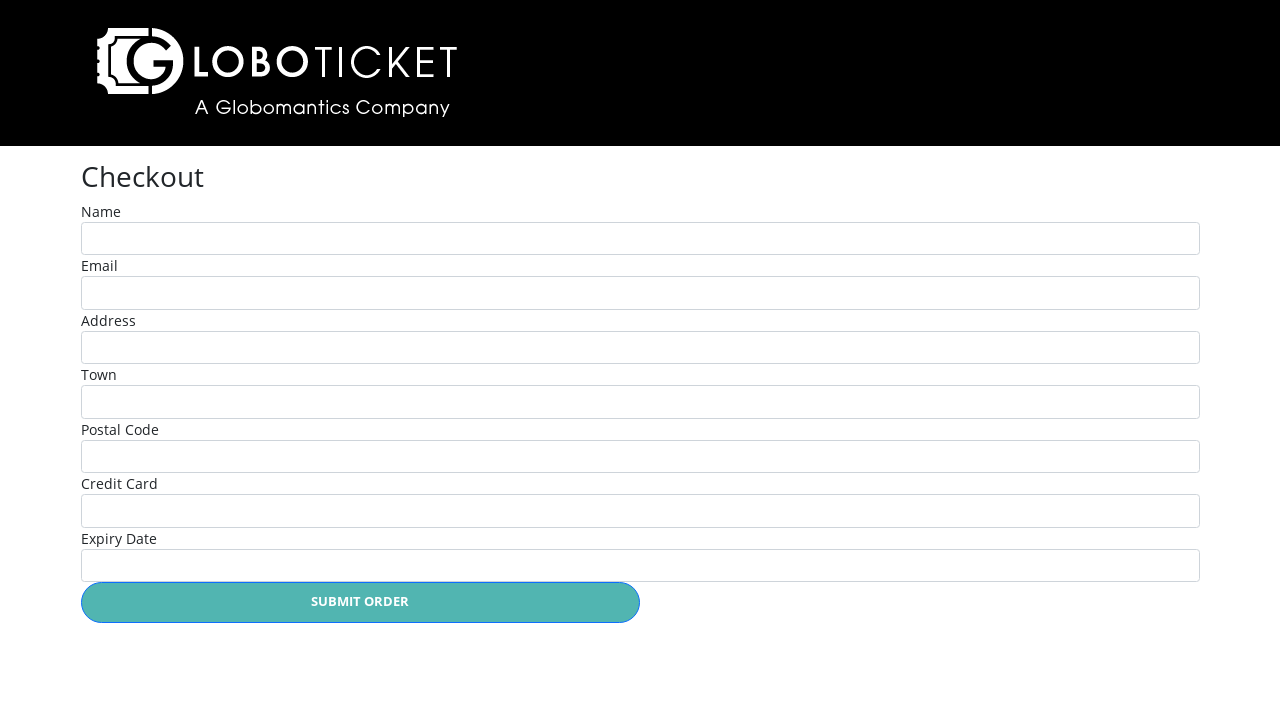

Filled Name field with 'Emily Williams' on internal:role=textbox[name="Name"i]
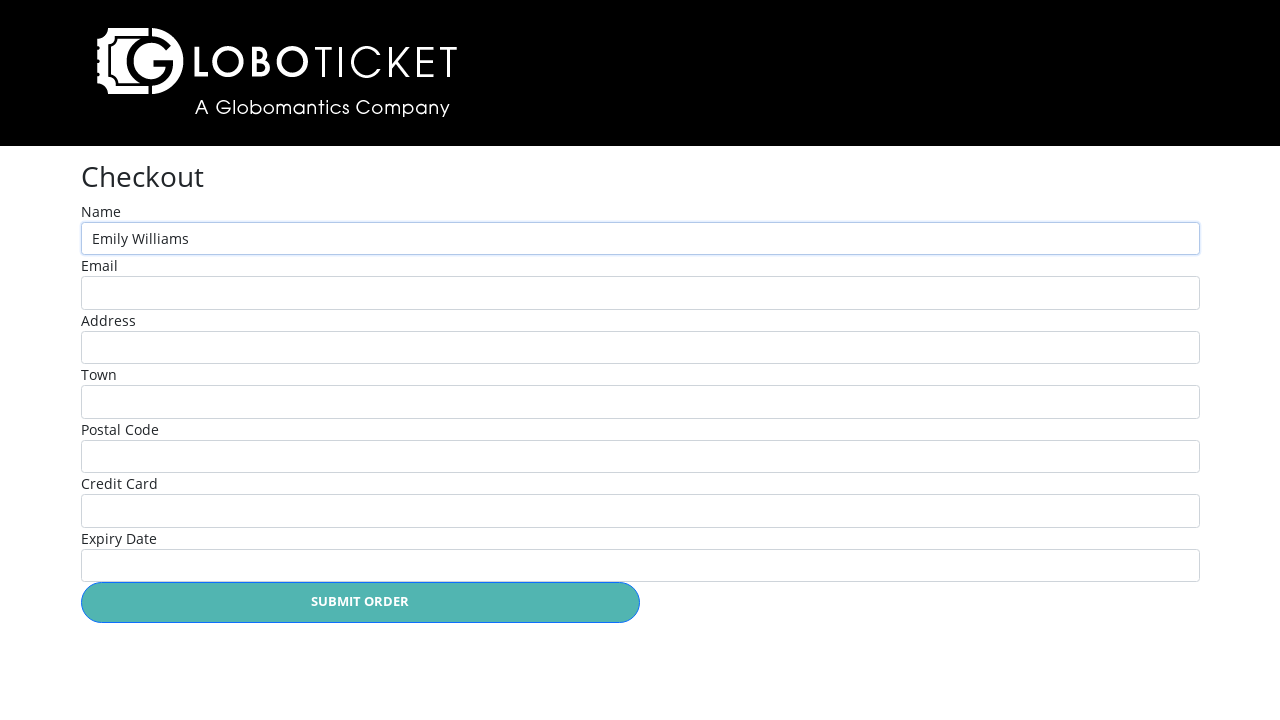

Filled Email field with 'emily.w@example.net' on internal:role=textbox[name="Email"i]
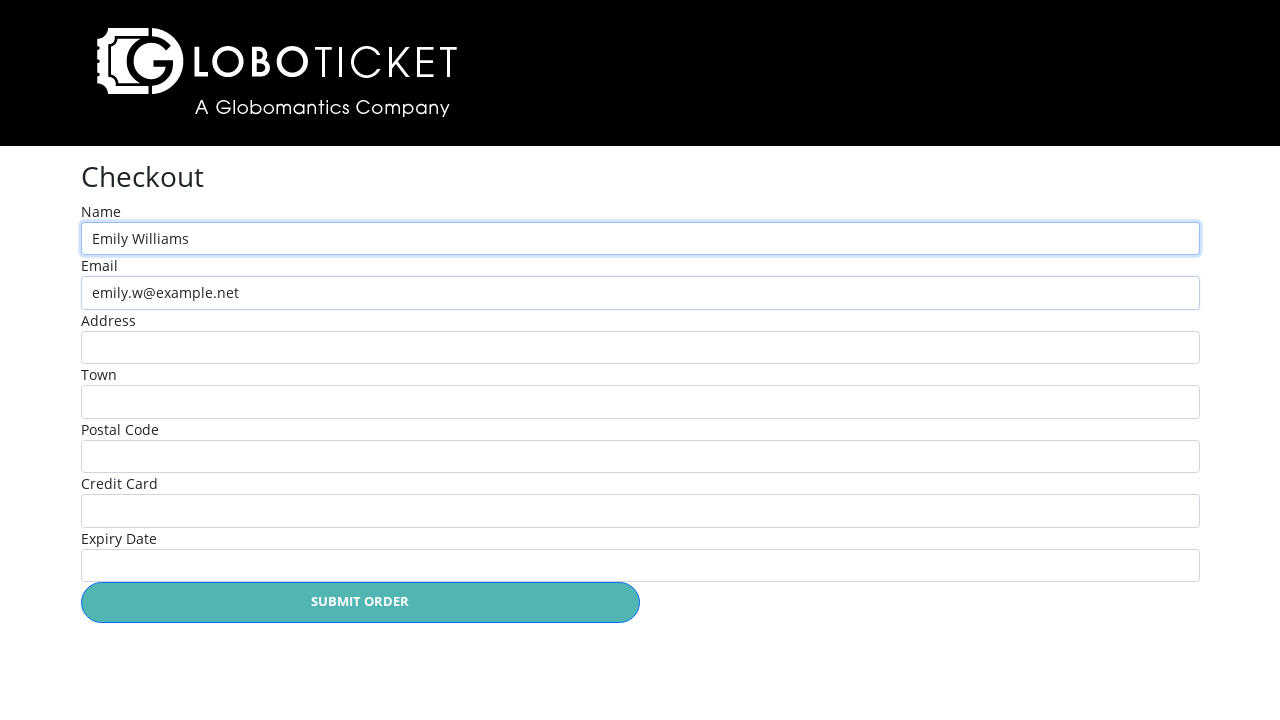

Filled Address field with '123 Maple Lane' on internal:role=textbox[name="Address"i]
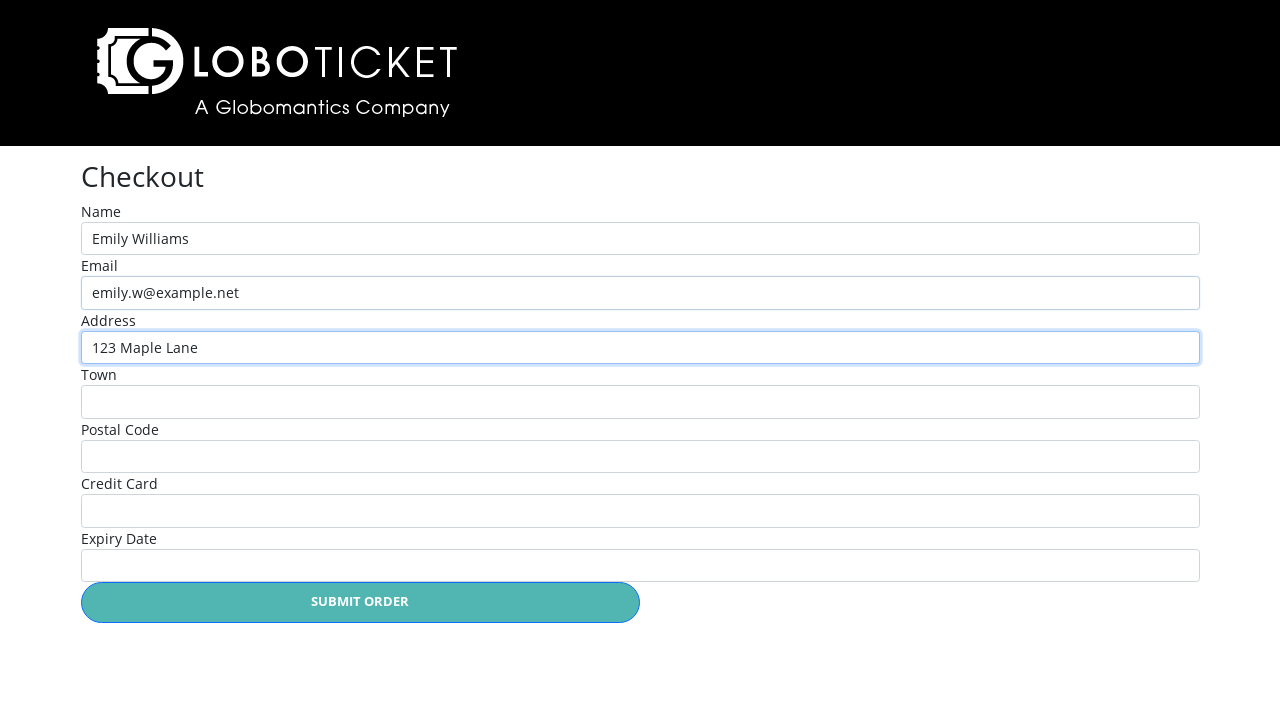

Filled Town field with 'Utrecht' on internal:role=textbox[name="Town"i]
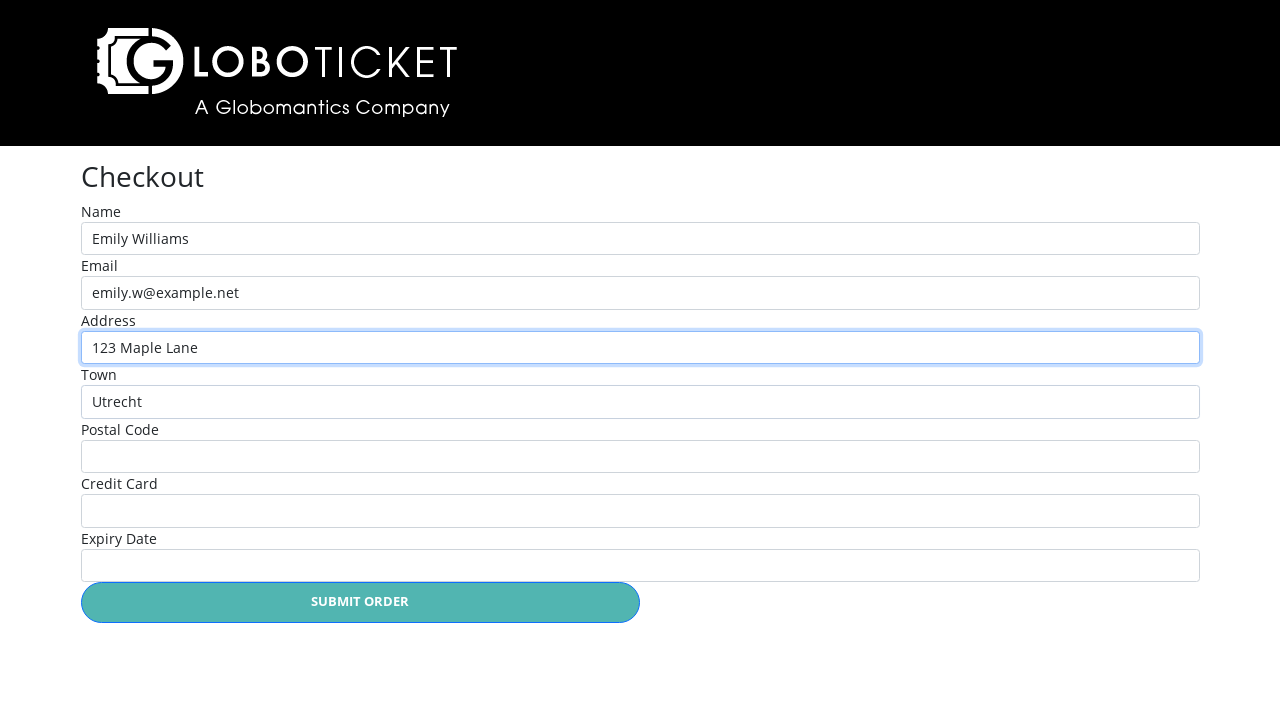

Filled Postal Code field with '3512JE' on internal:role=textbox[name="Postal Code"i]
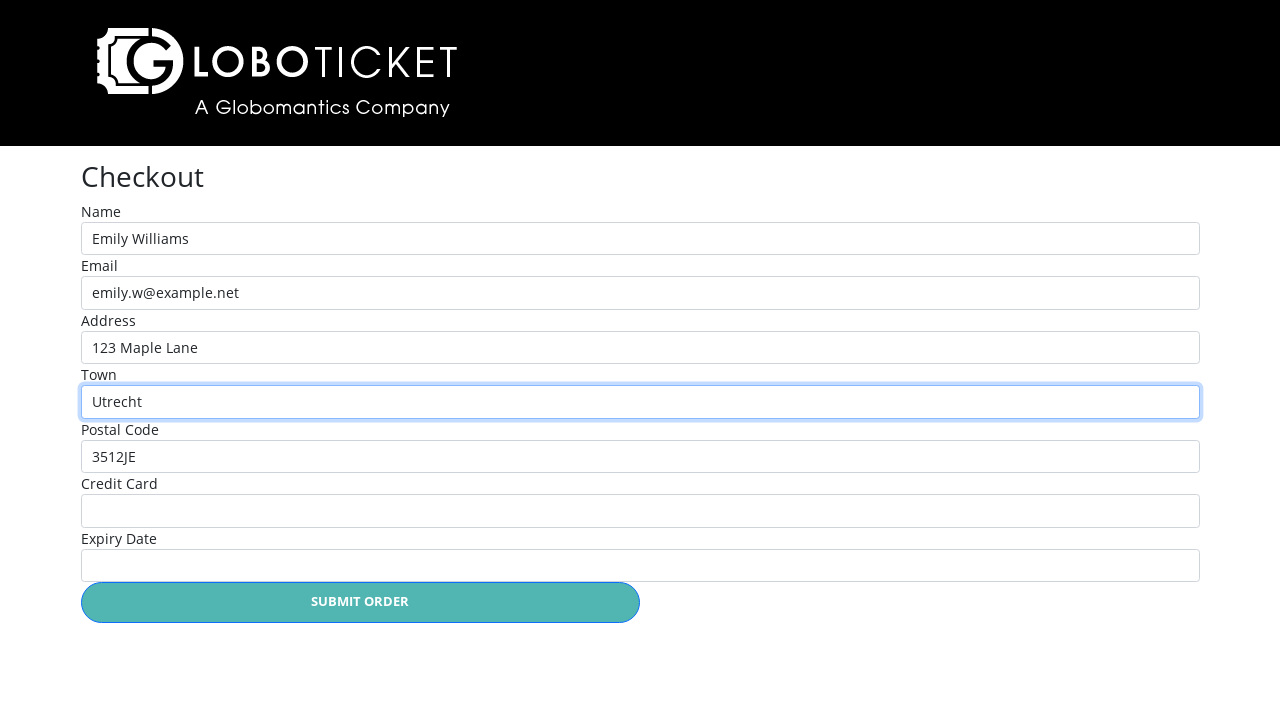

Filled Credit Card field with '4916338506082832' on internal:role=textbox[name="Credit Card"i]
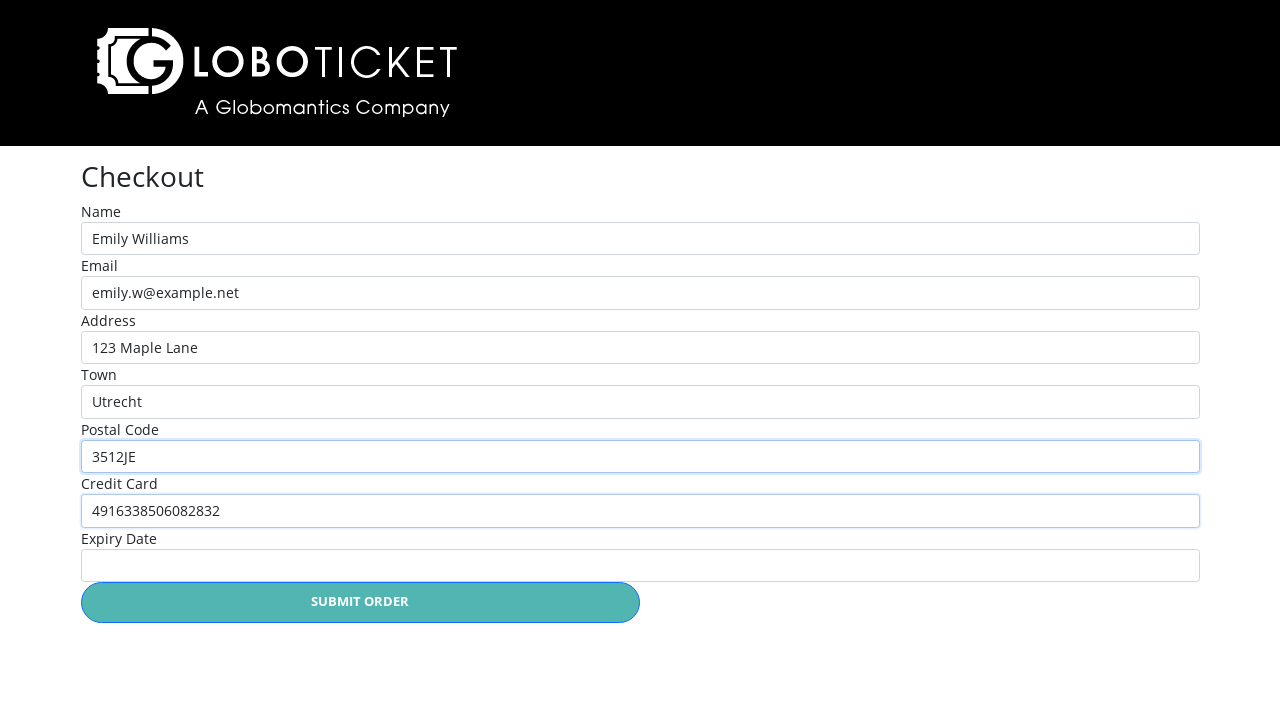

Filled Expiry Date field with '06/29' on internal:role=textbox[name="Expiry Date"i]
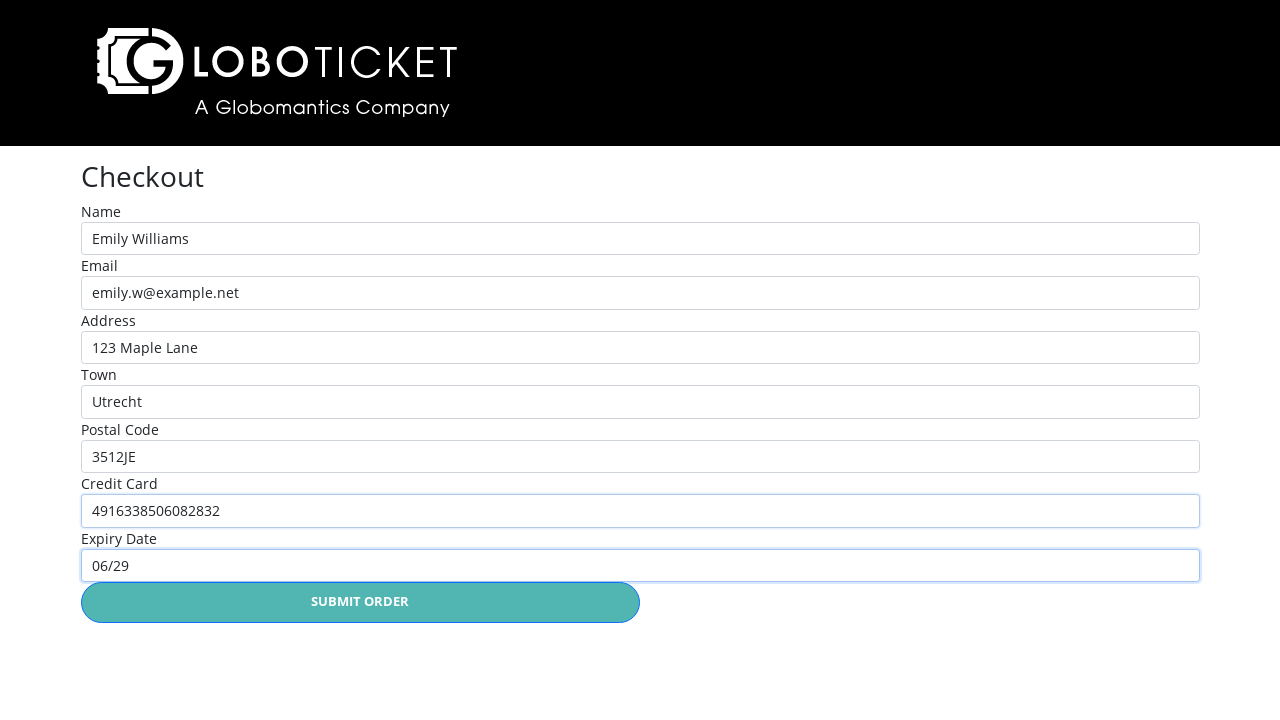

Clicked 'SUBMIT ORDER' button to complete checkout at (360, 603) on internal:role=button[name="SUBMIT ORDER"i]
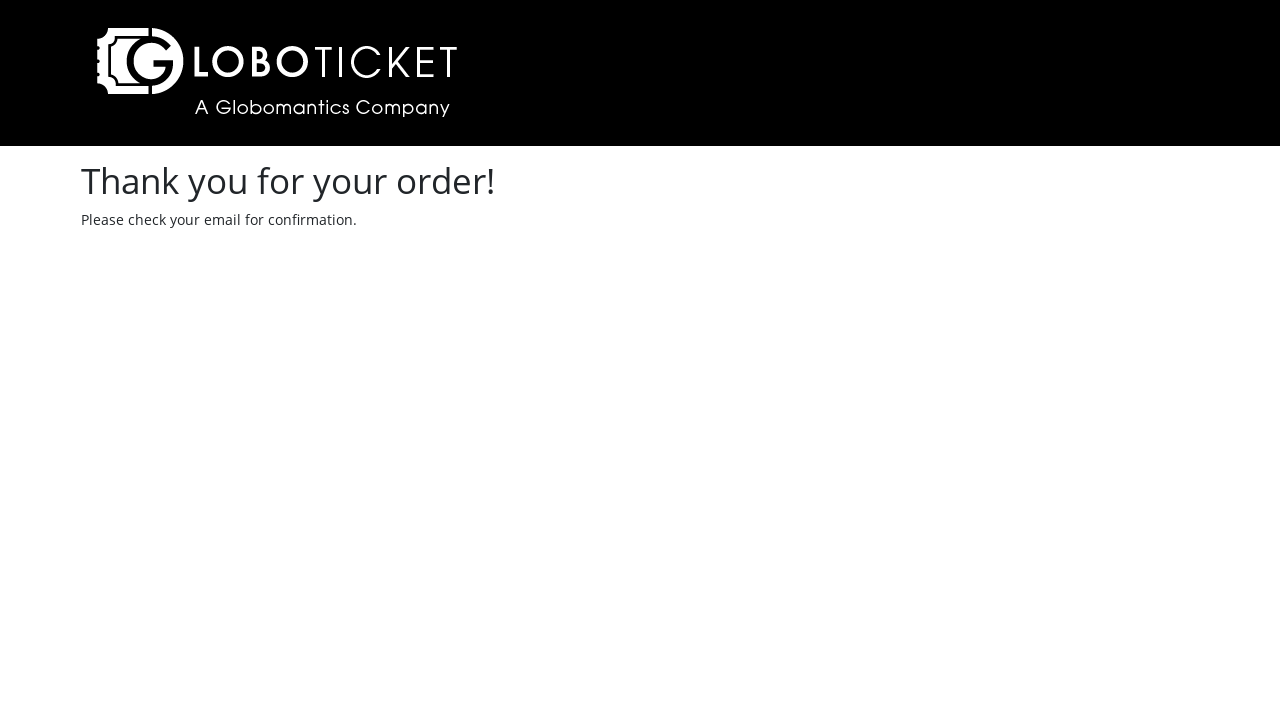

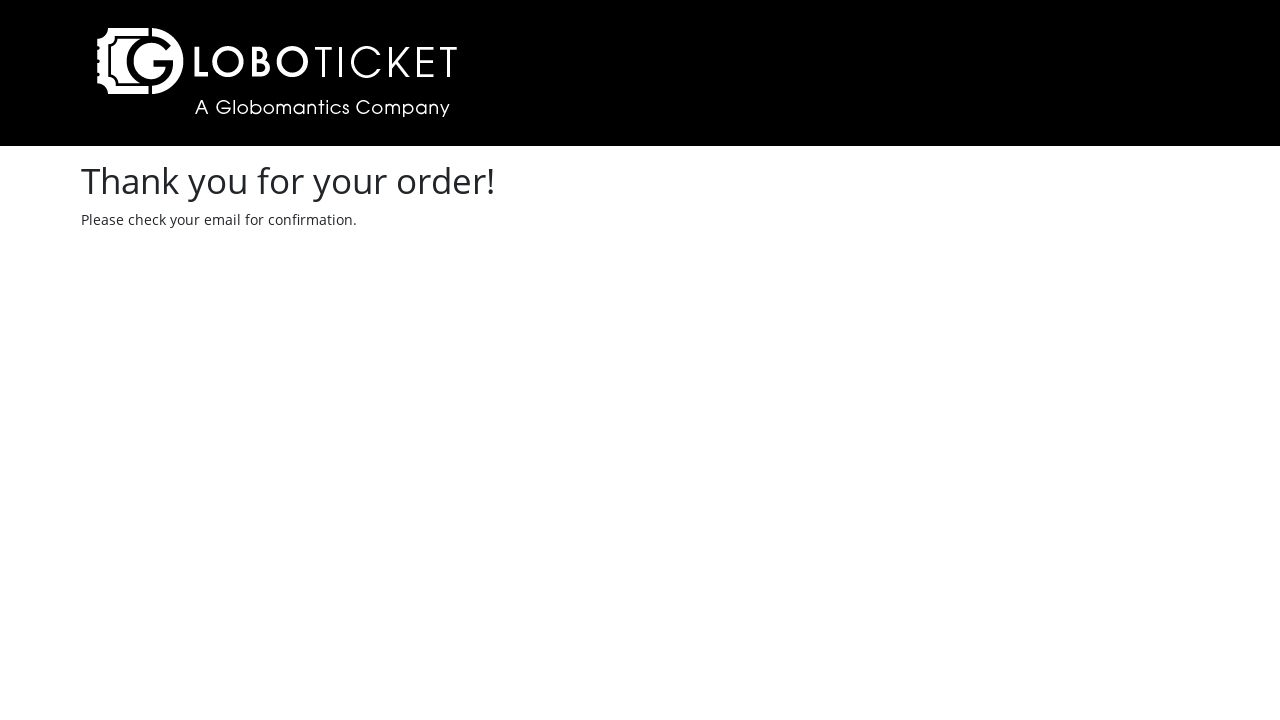